Tests clicking the checkout button and verifying the checkout form heading is displayed

Starting URL: https://webshop-agil-testautomatiserare.netlify.app/

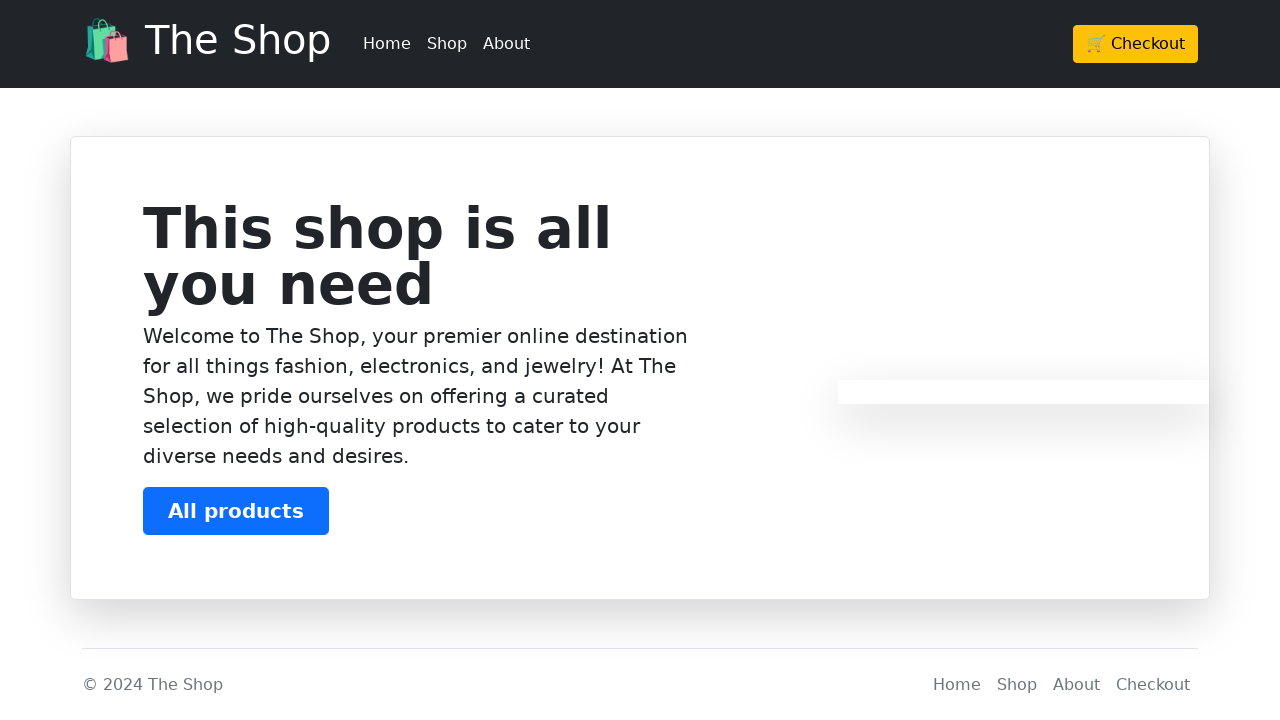

Clicked checkout button in header at (1136, 44) on header >> a.btn
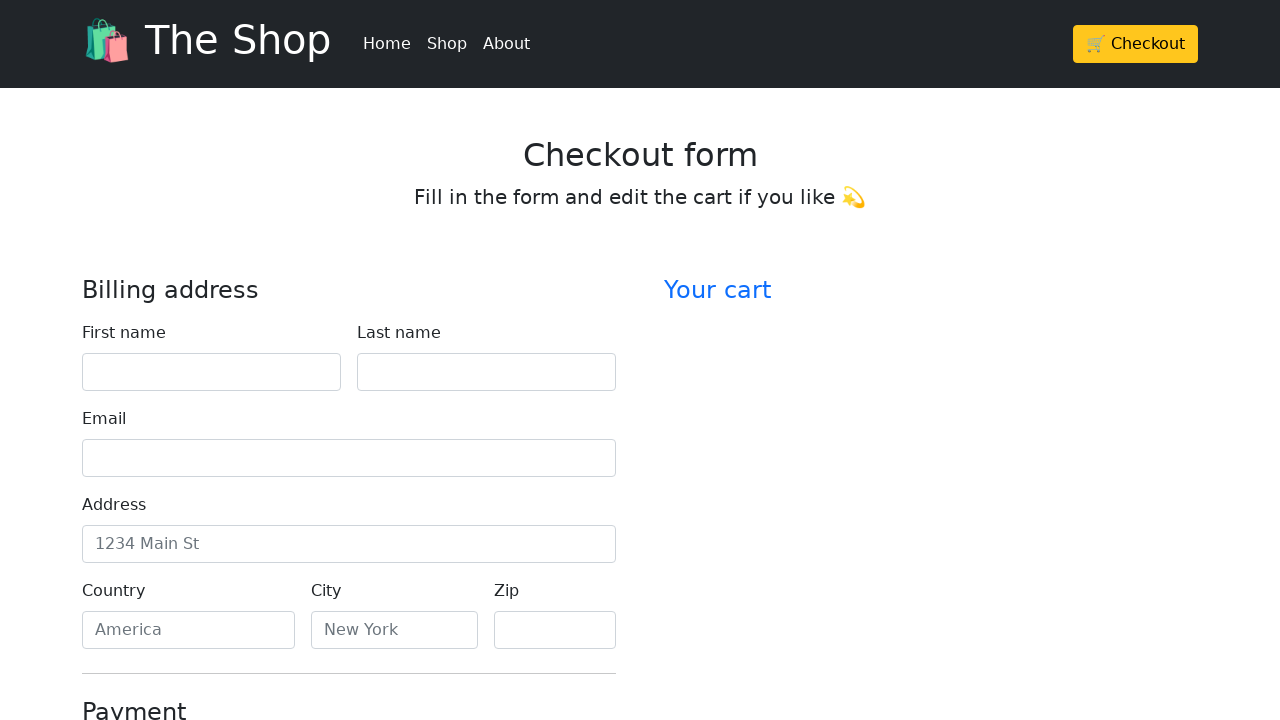

Retrieved checkout page heading text
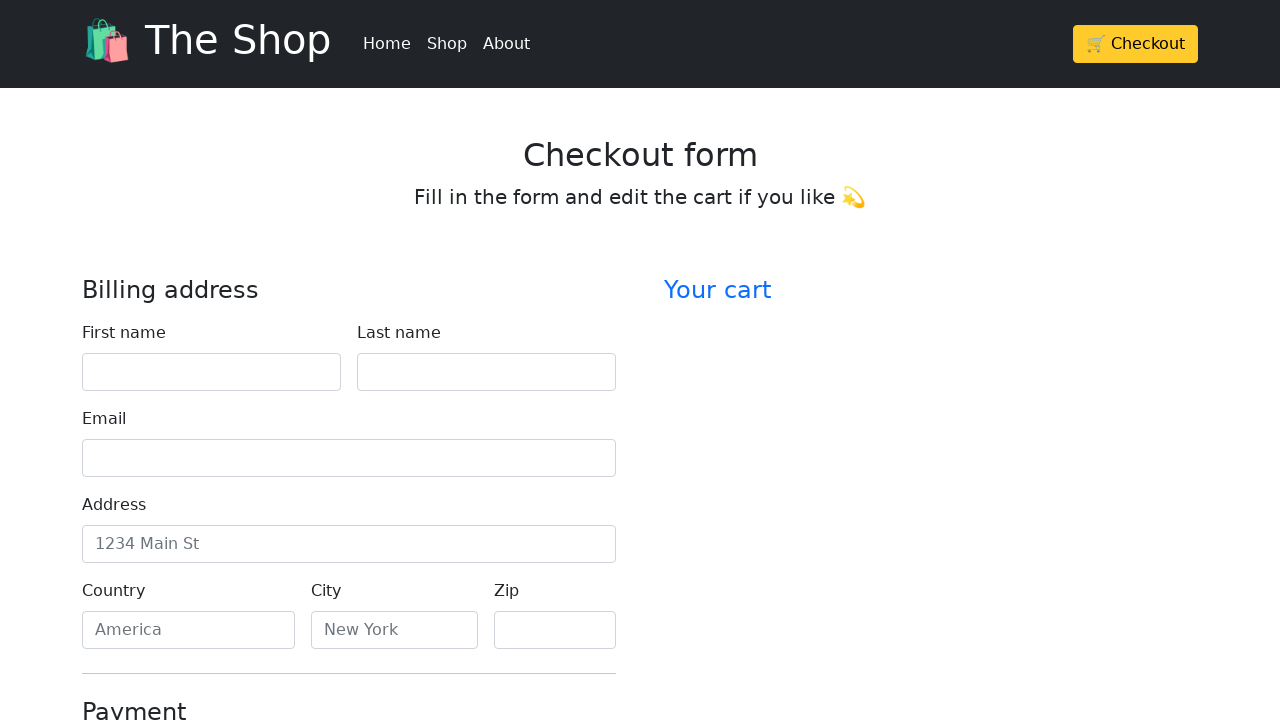

Verified checkout form heading is displayed correctly
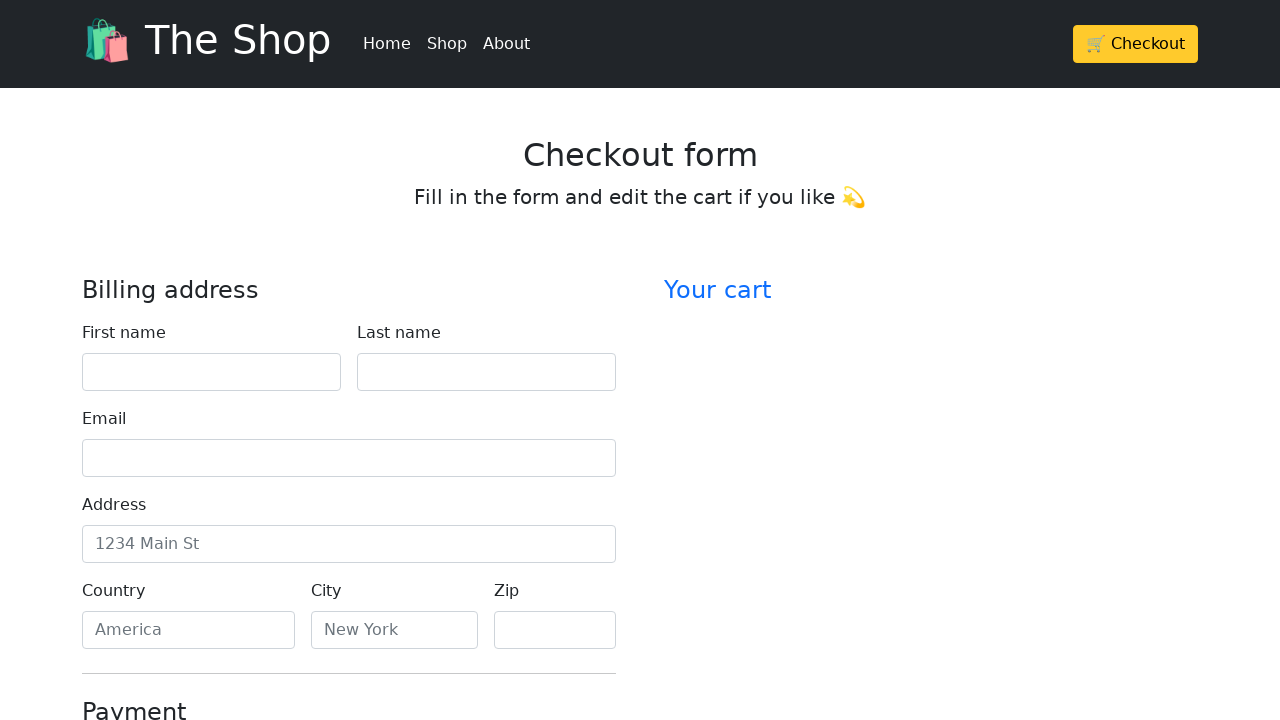

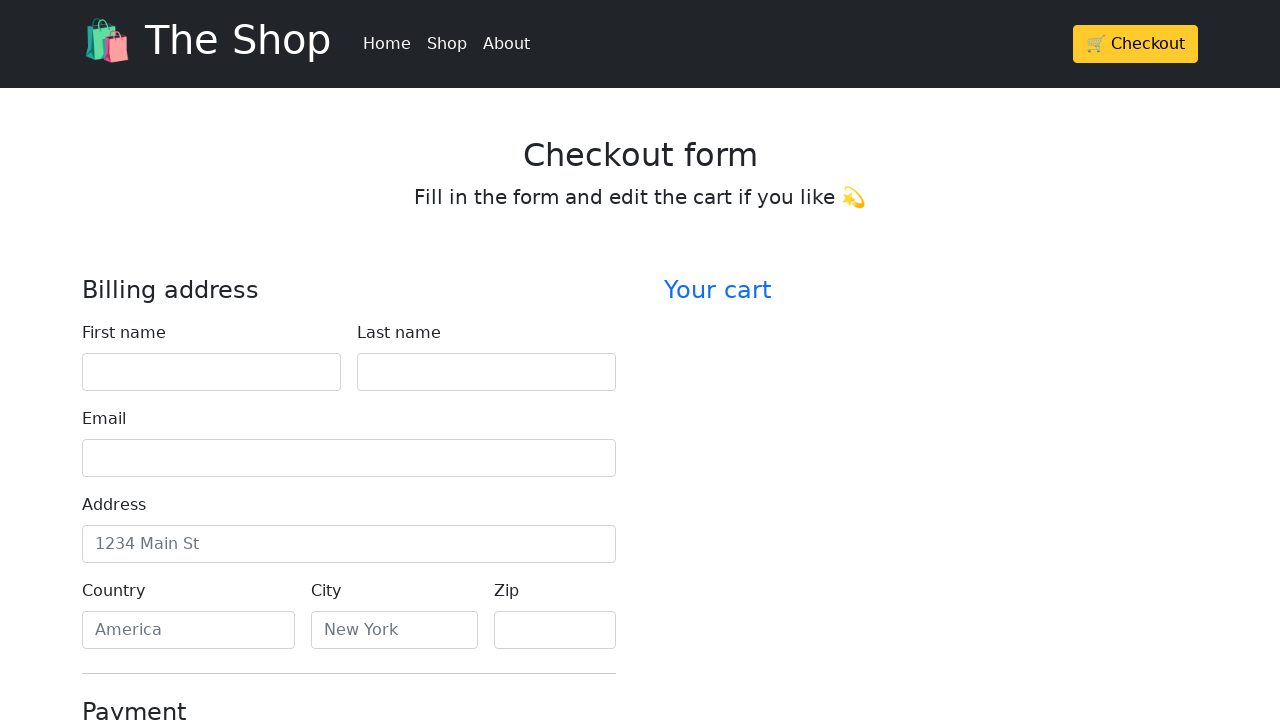